Navigates to the Freshworks homepage and sets up the browser window

Starting URL: https://www.freshworks.com/

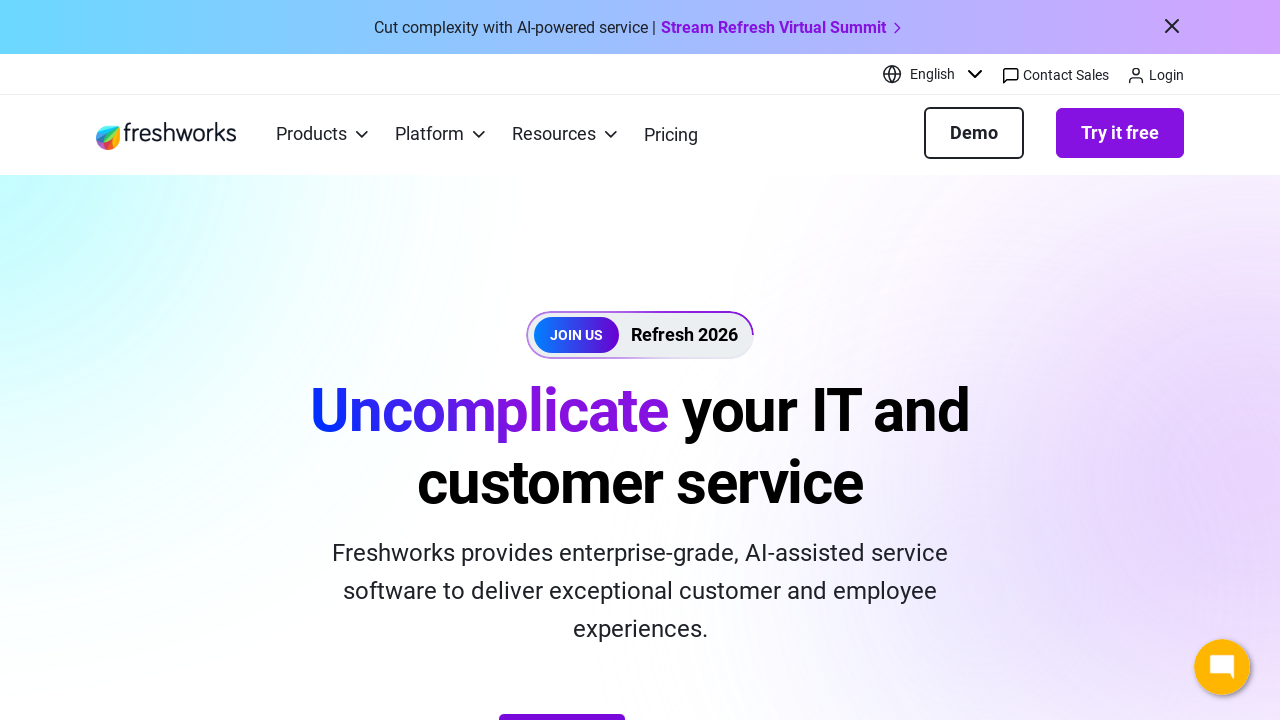

Navigated to Freshworks homepage
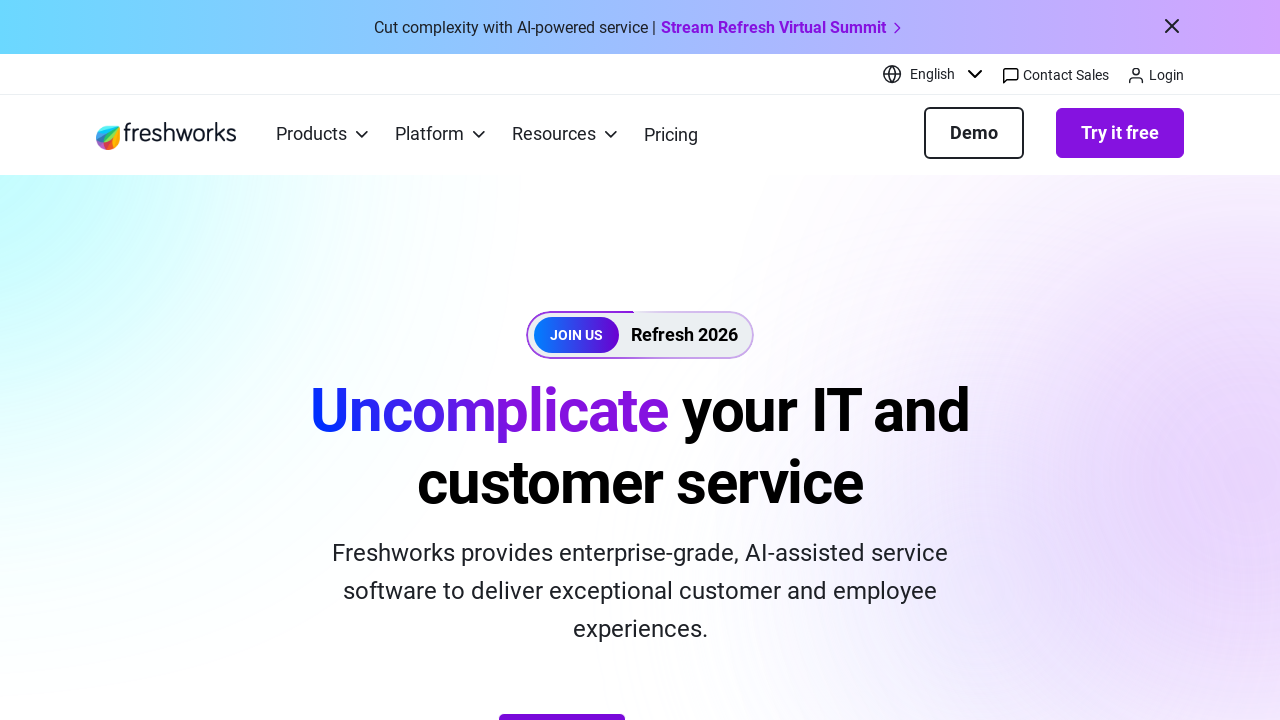

Set browser window size to 1280x720
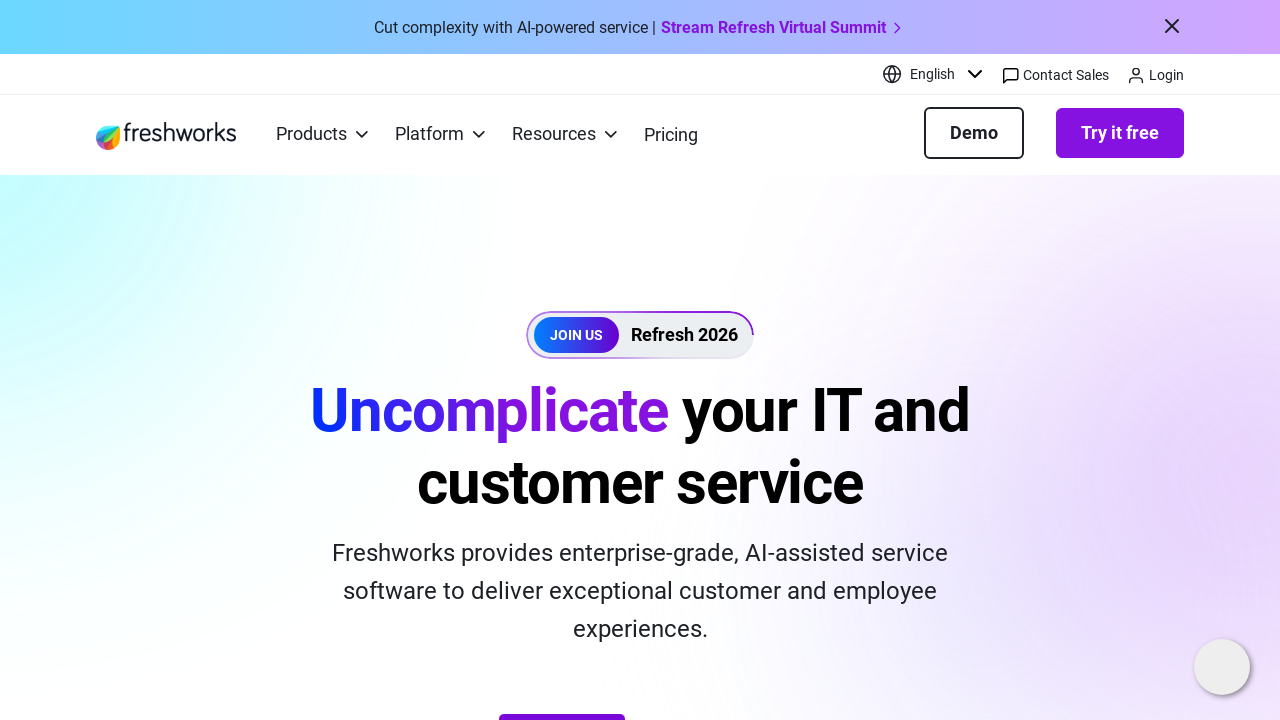

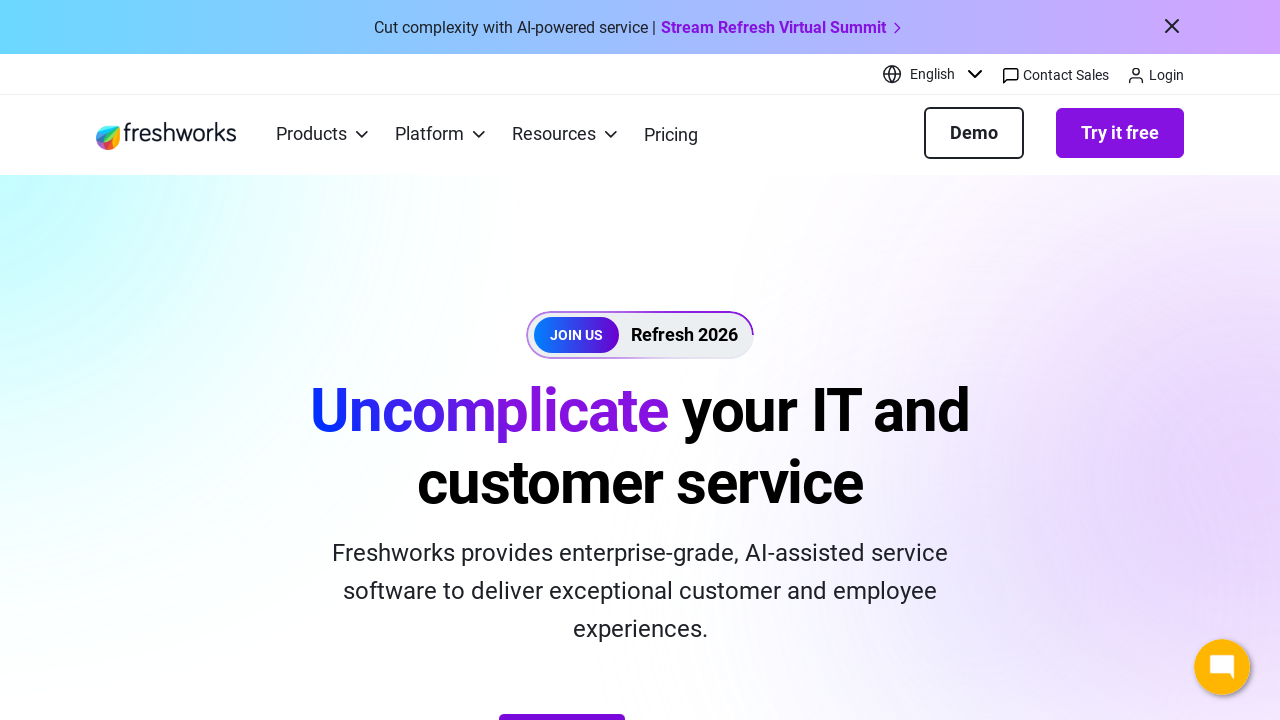